Navigates to the Automation Exercise website homepage and verifies the page loads

Starting URL: http://automationexercise.com

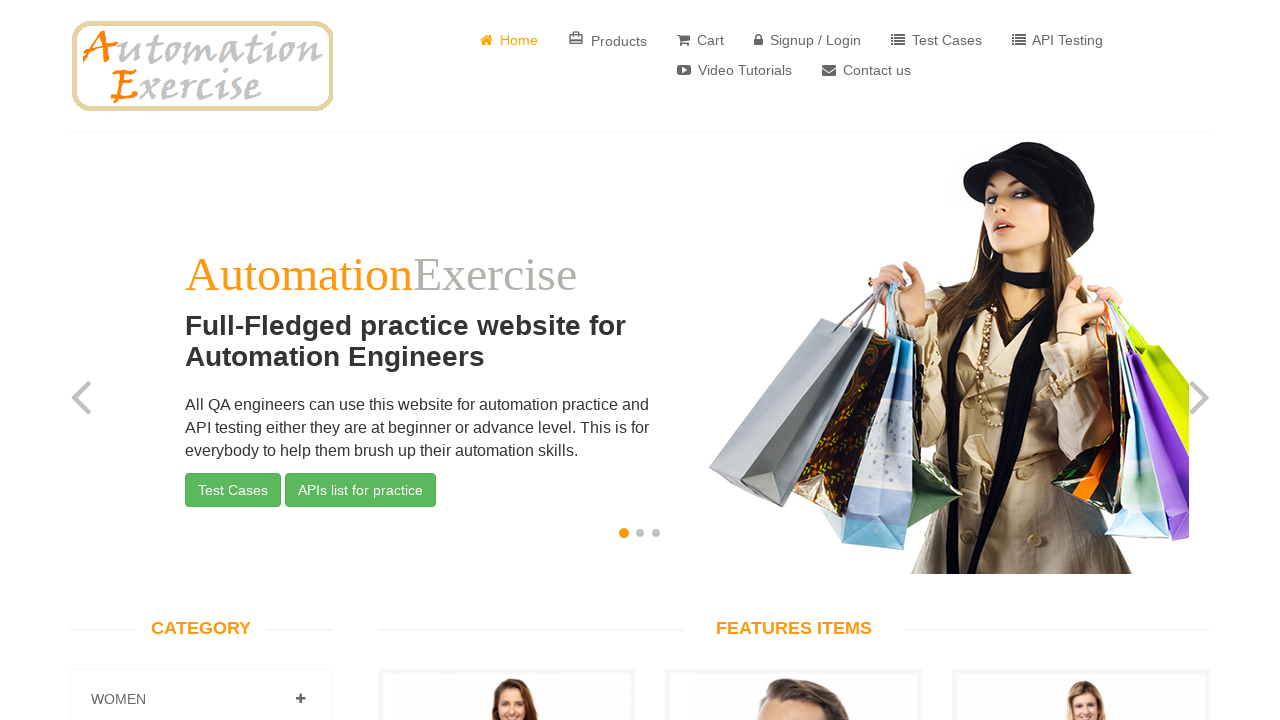

Waited for page to reach domcontentloaded state
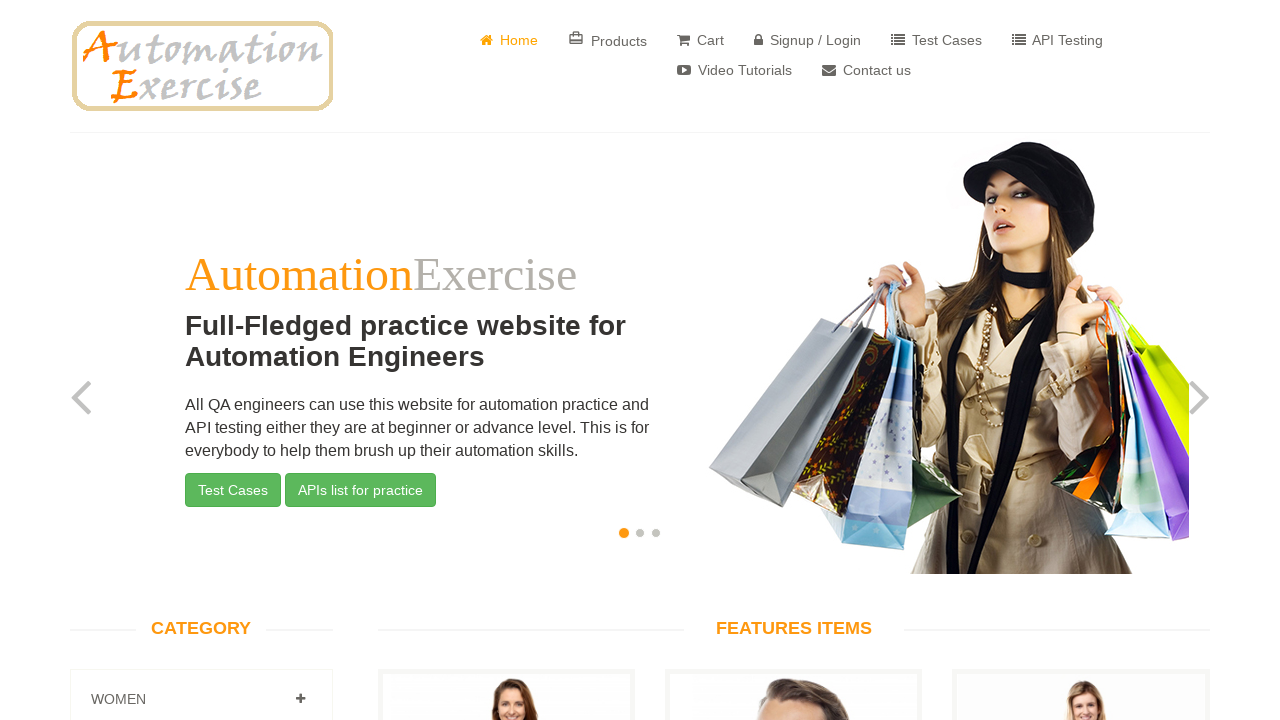

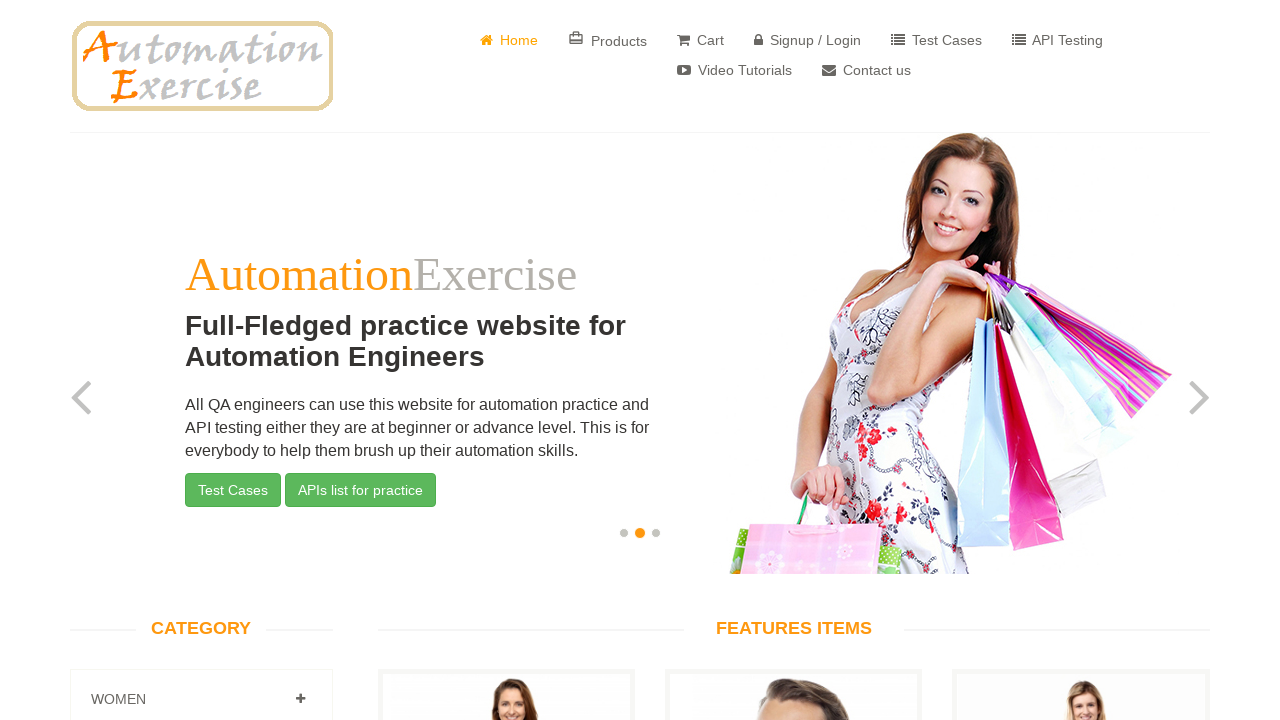